Tests mouse hover interaction by revealing hidden menu and clicking an option

Starting URL: https://rahulshettyacademy.com/AutomationPractice/

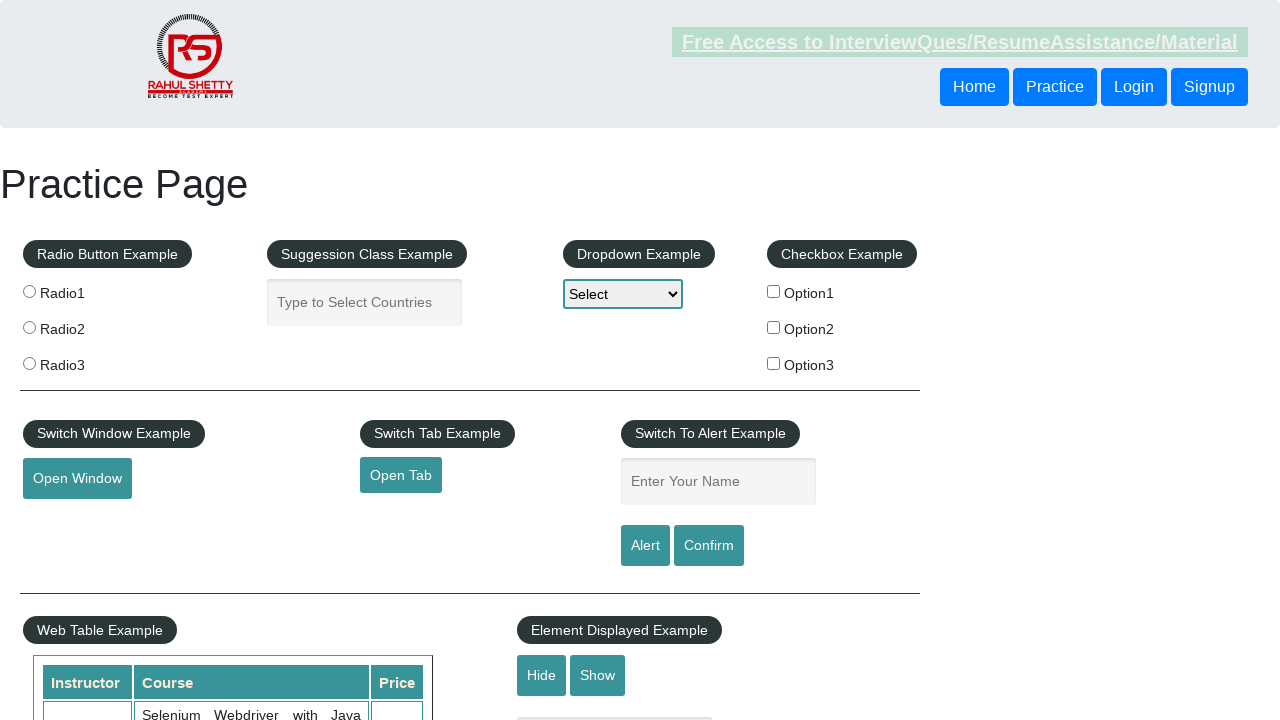

Hovered over mouse hover element to reveal hidden menu at (83, 361) on #mousehover
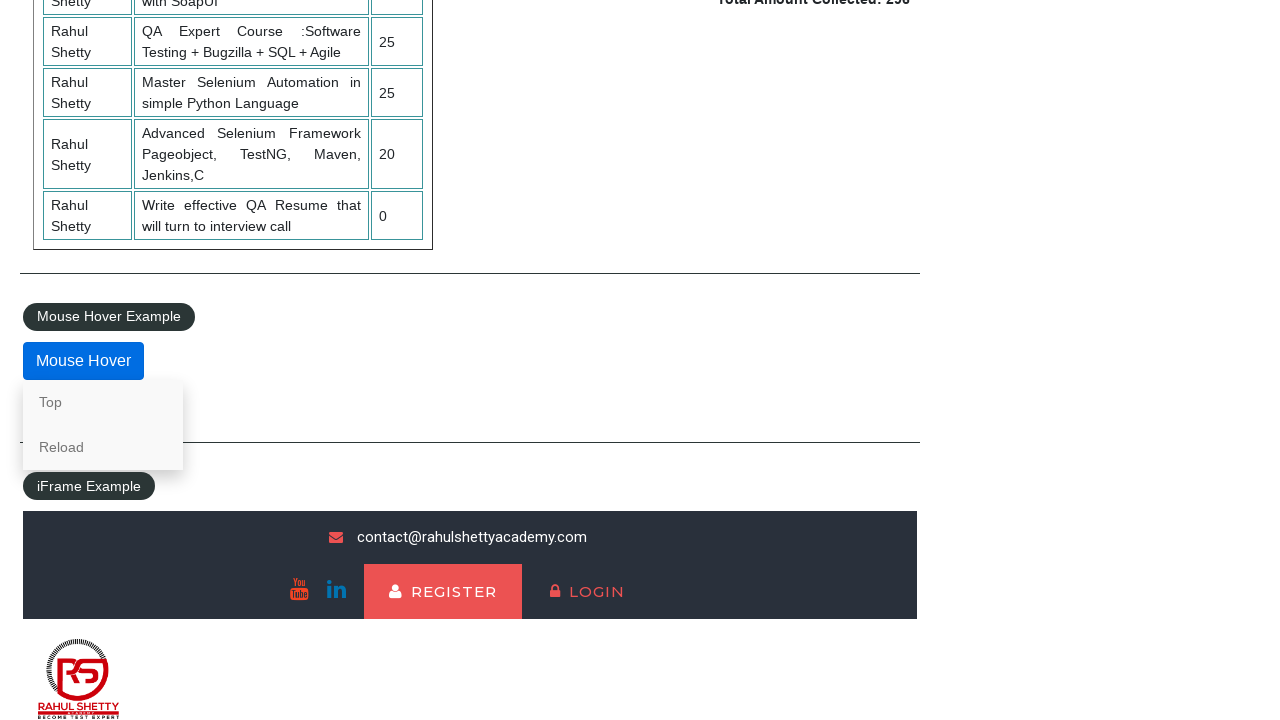

Clicked on 'Top' option from revealed menu at (103, 402) on internal:text="Top"i
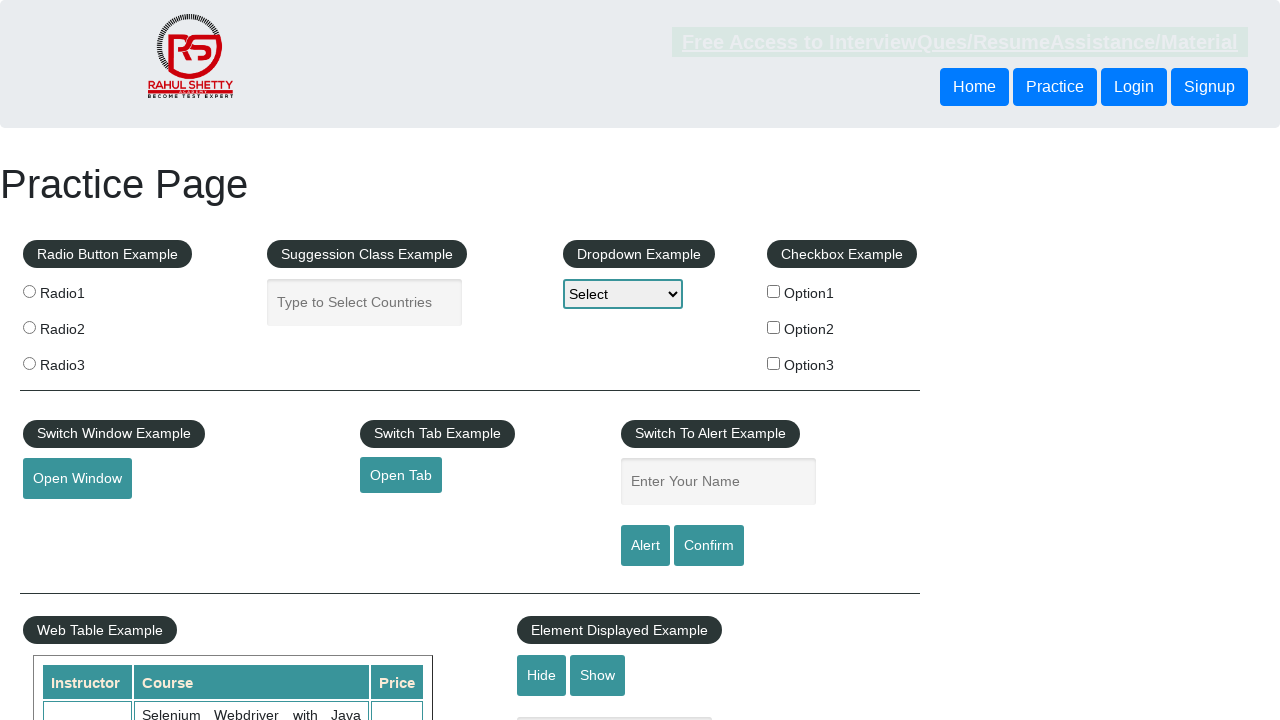

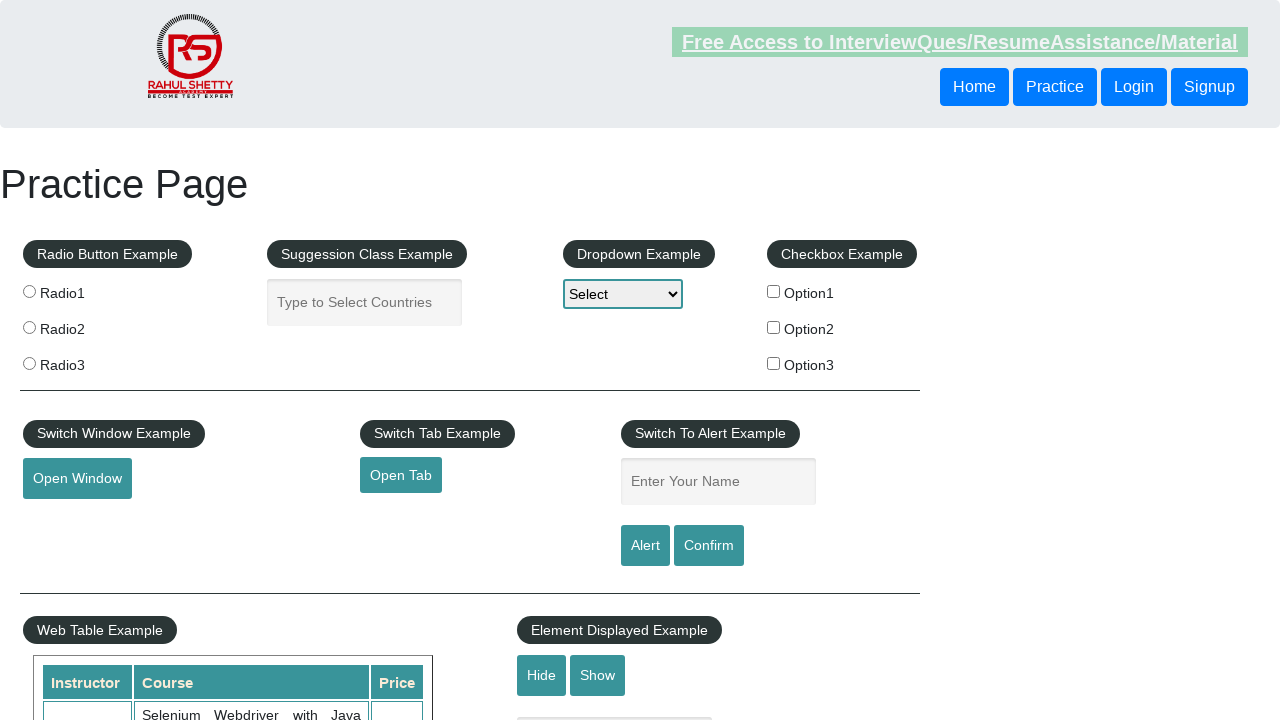